Tests browser navigation functions including navigating to URLs, going back, forward, and refreshing

Starting URL: https://bonigarcia.dev/selenium-webdriver-java/

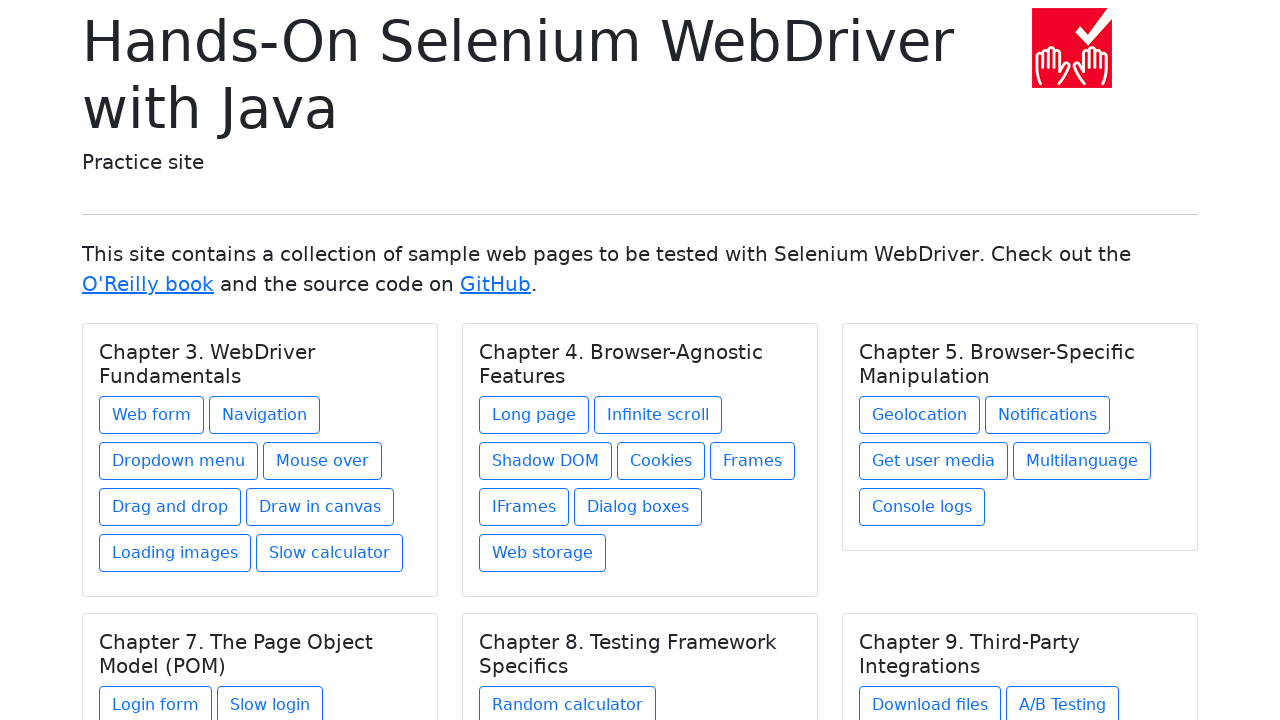

Navigated to ParaBank application URL
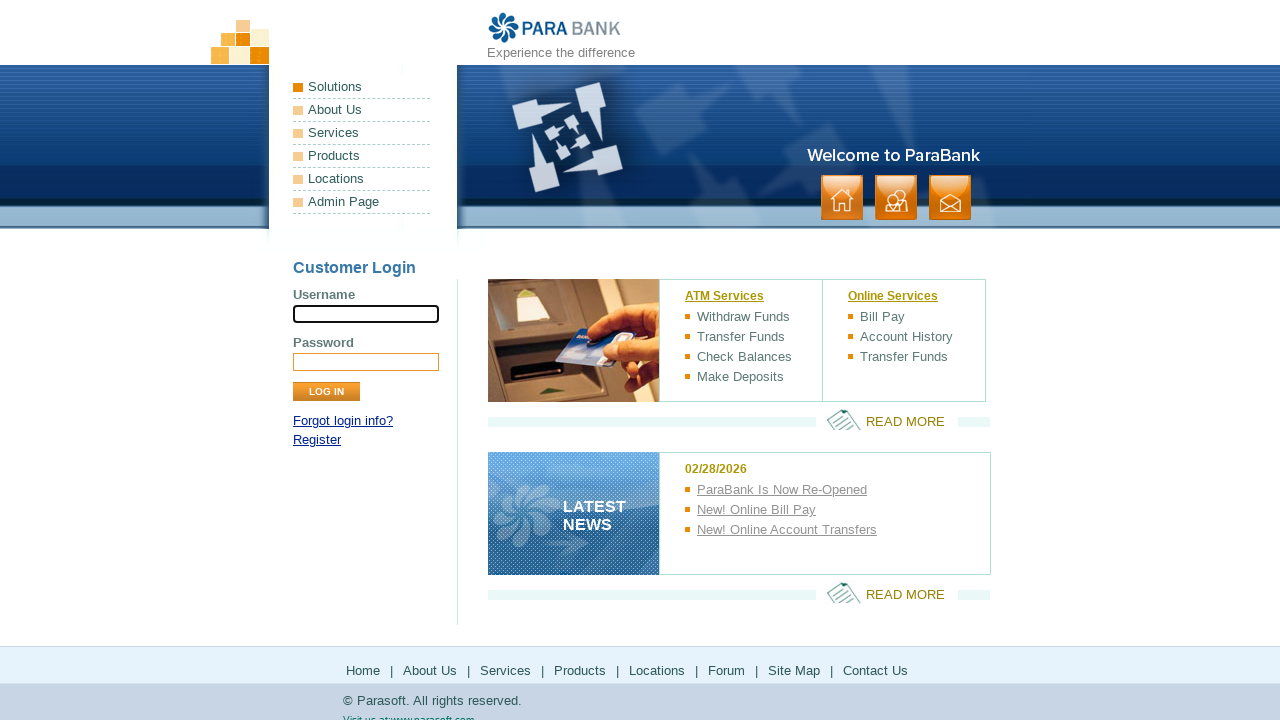

Navigated back to previous page (Selenium WebDriver Java)
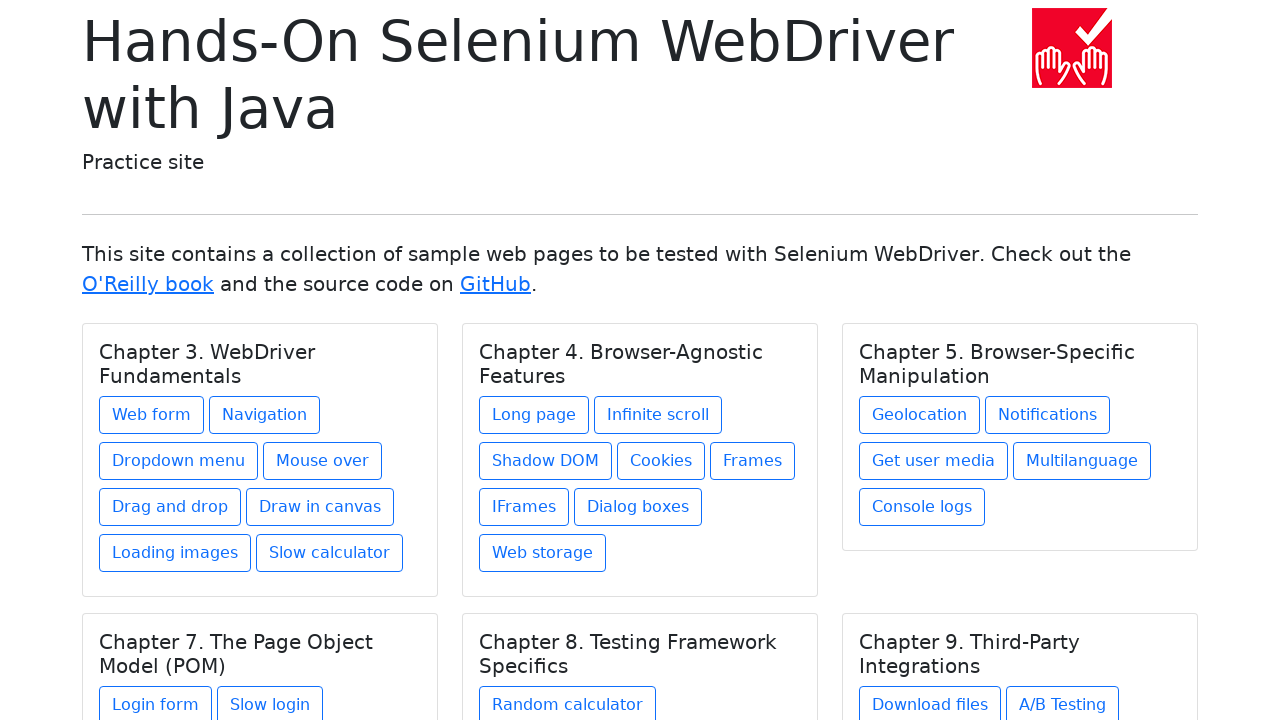

Navigated forward to ParaBank application
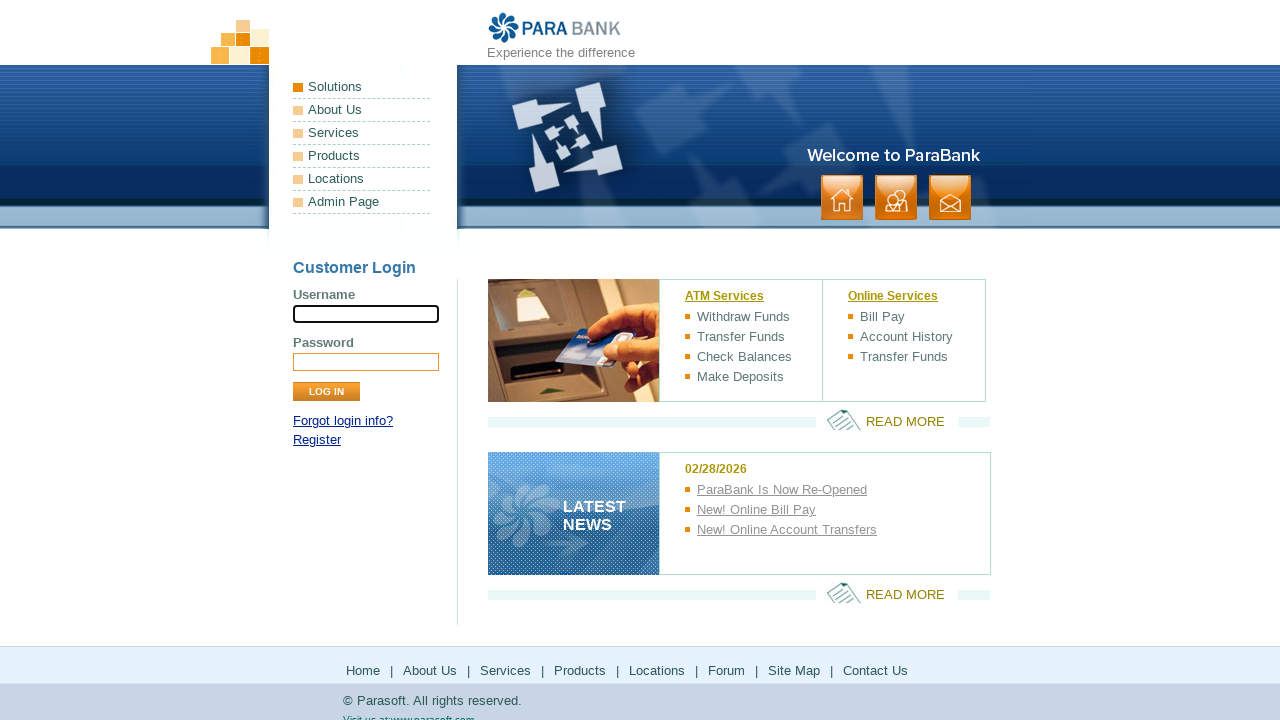

Refreshed the current page
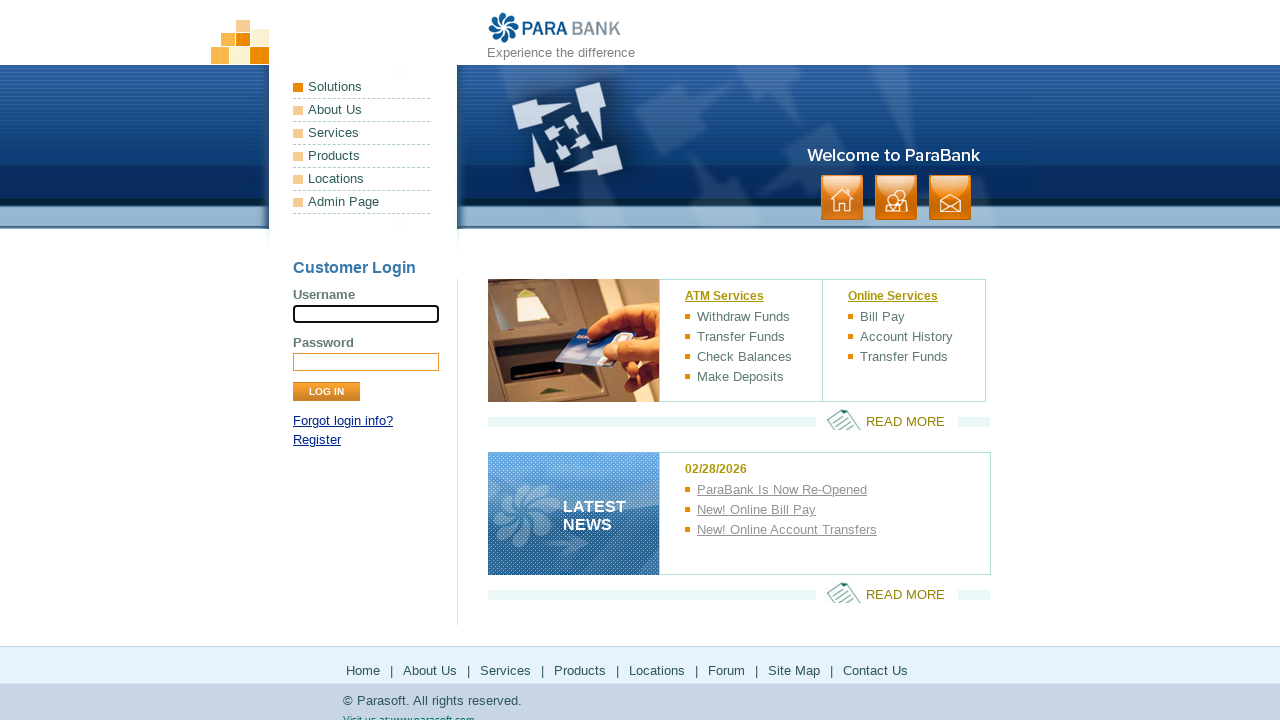

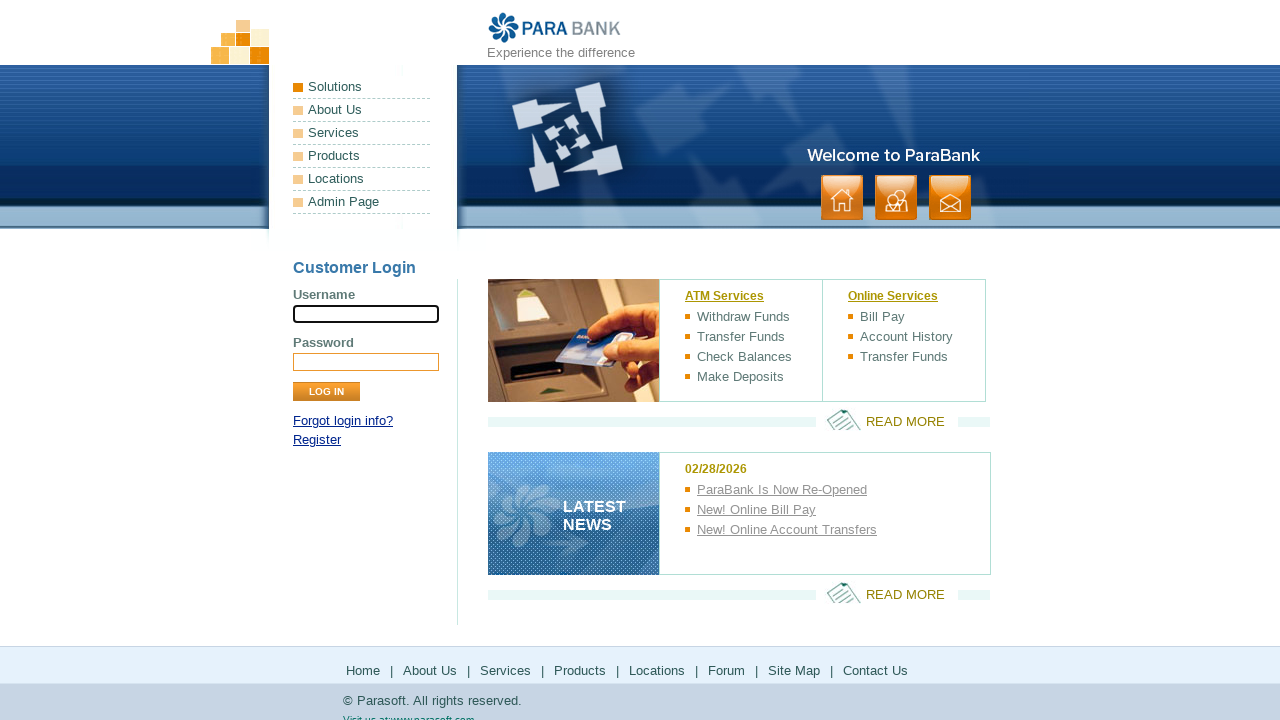